Tests form submission by filling out contact information fields and handling the confirmation alert

Starting URL: https://only-testing-blog.blogspot.com/2014/05/form.html

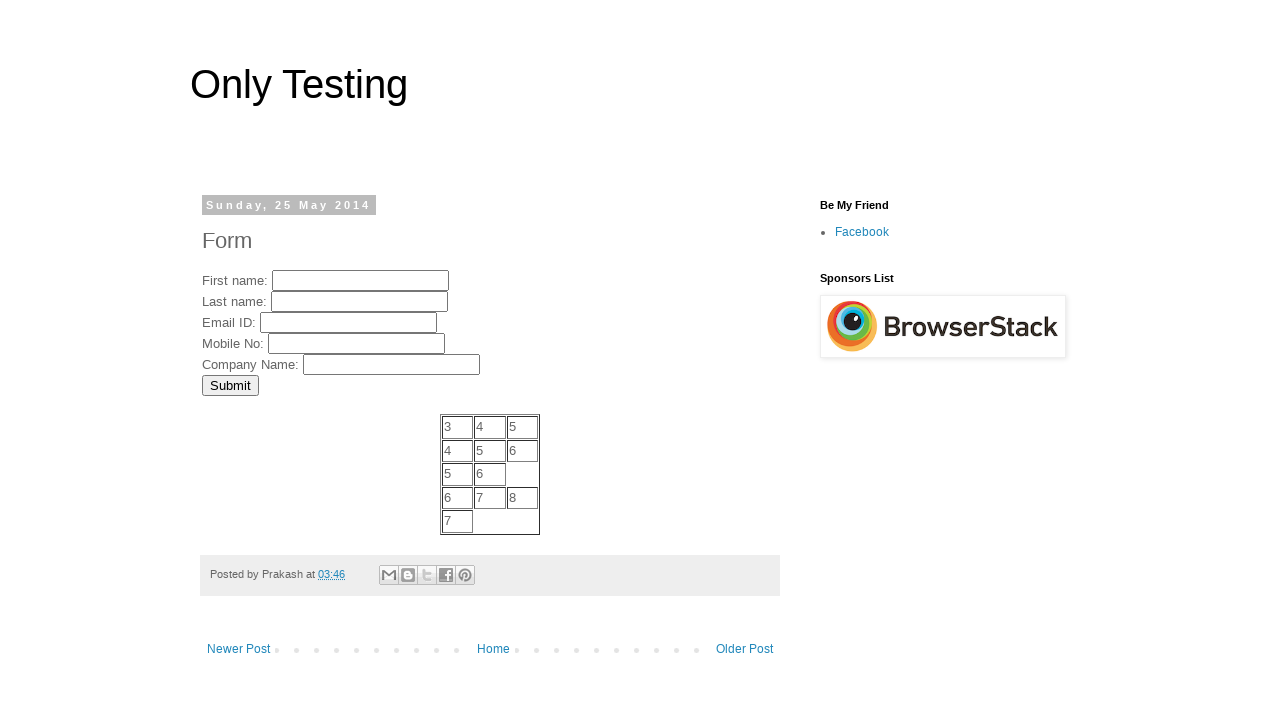

Filled first name field with 'Prashanth' on input[name='FirstName']
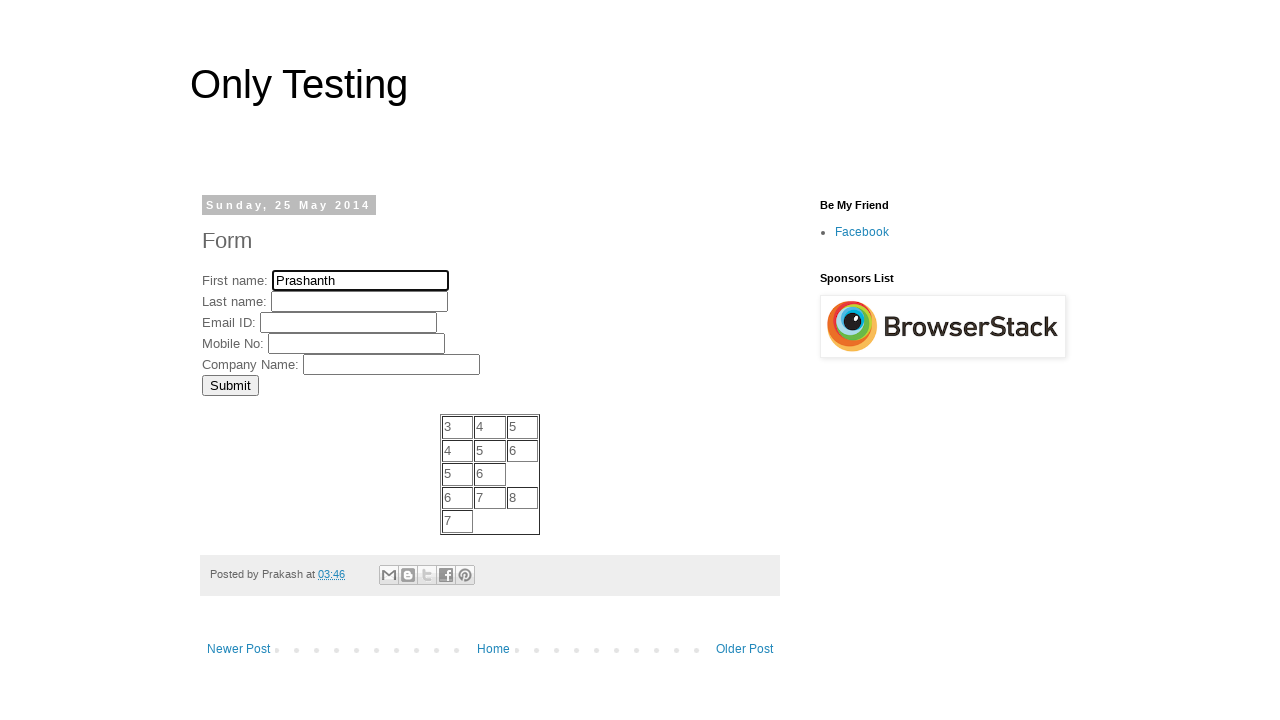

Filled last name field with 'R S' on input[name='LastName']
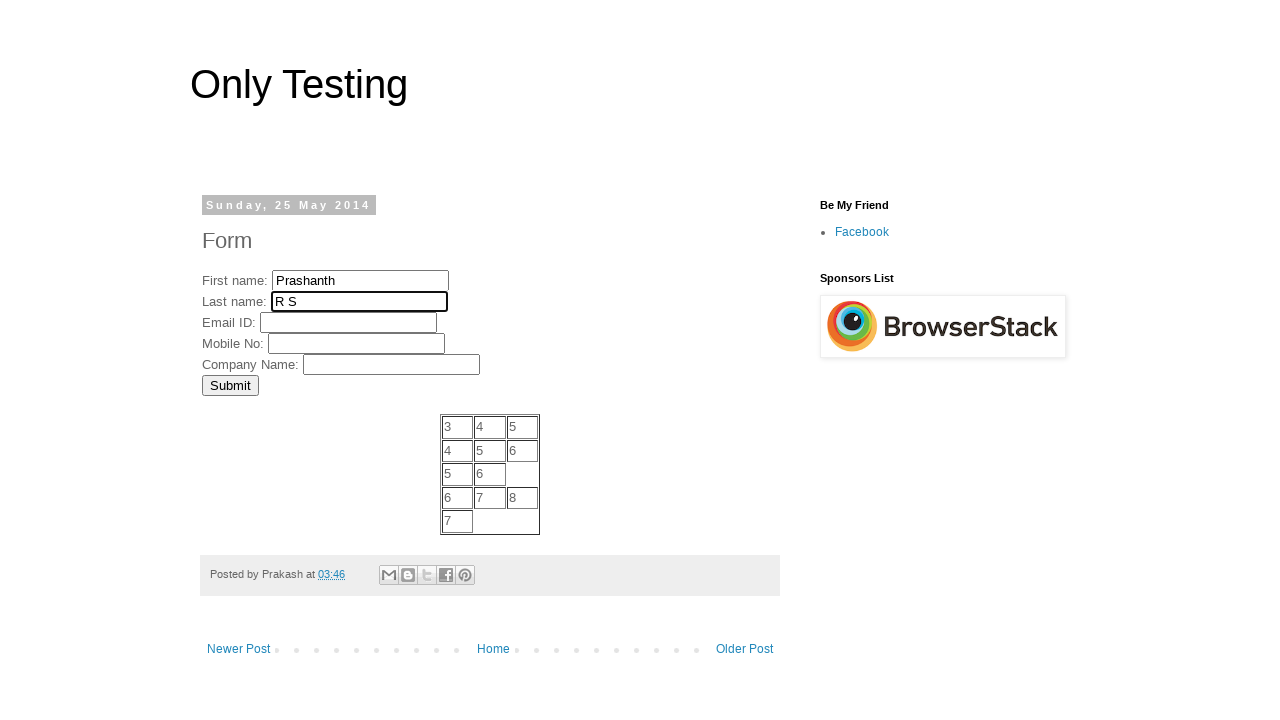

Filled email field with 'testuser@example.com' on input[name='EmailID']
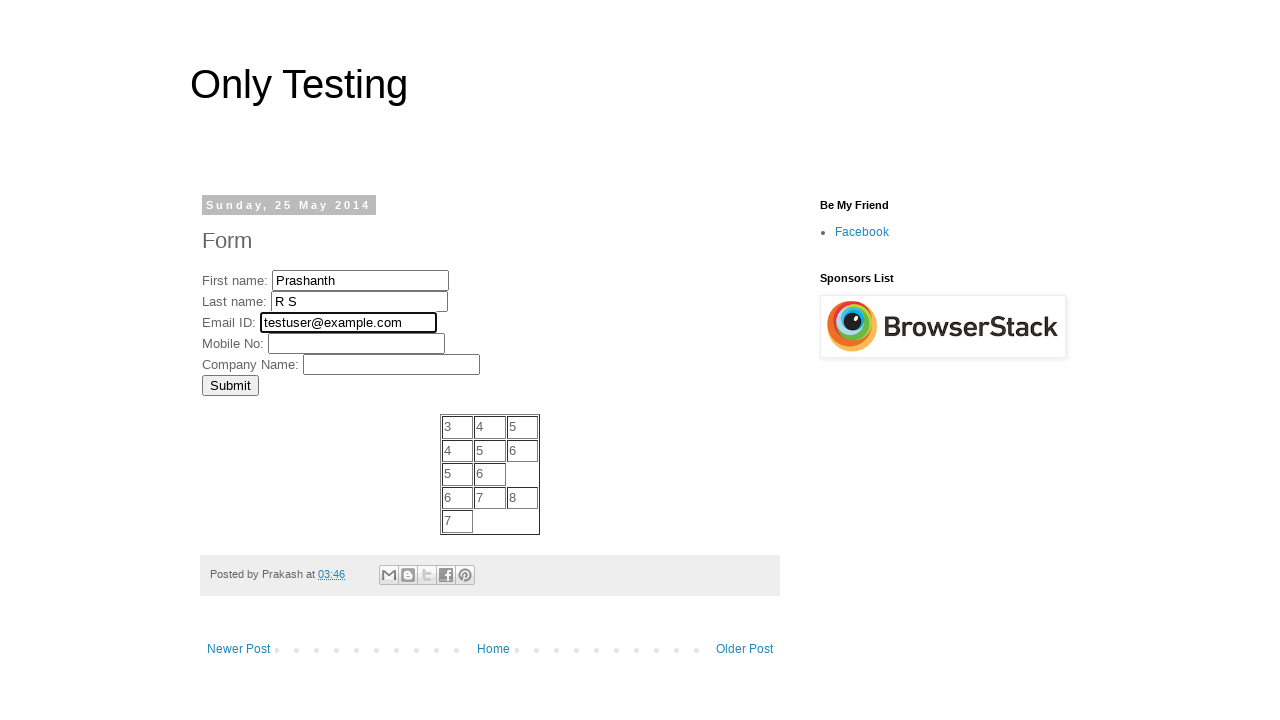

Filled mobile number field with '9876543210' on input[name='MobNo']
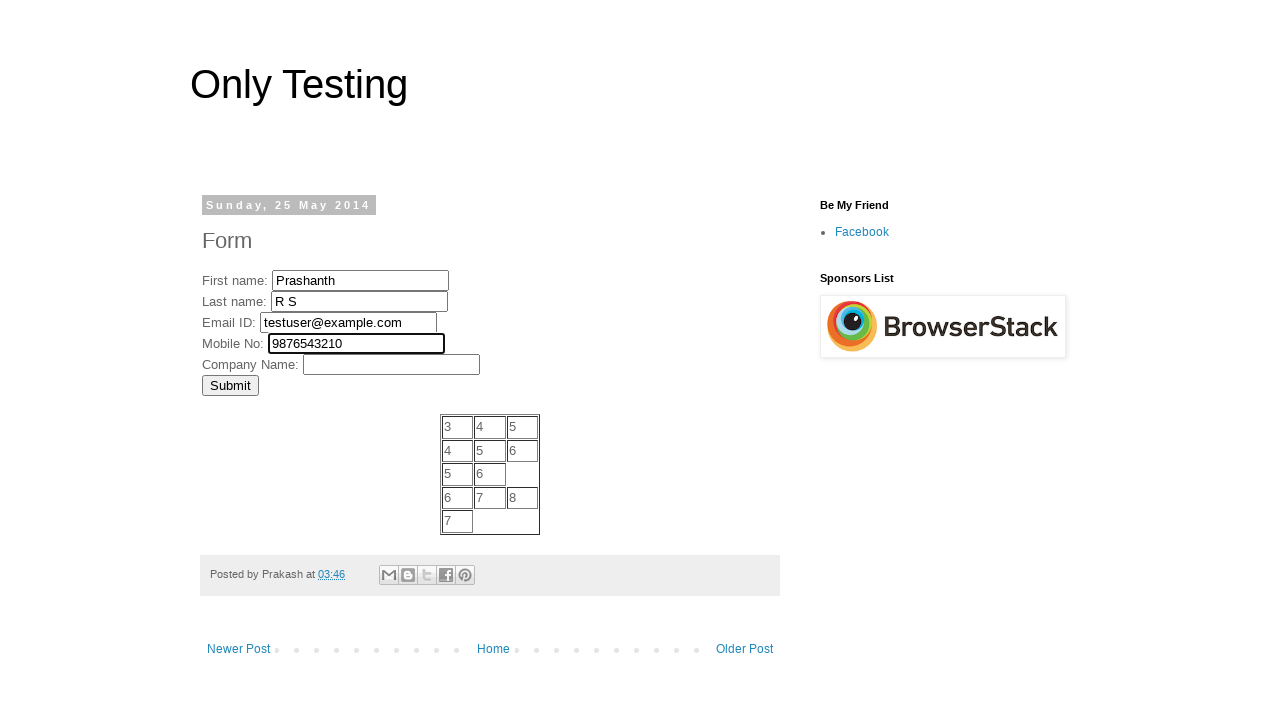

Filled company field with 'OFSS' on input[name='Company']
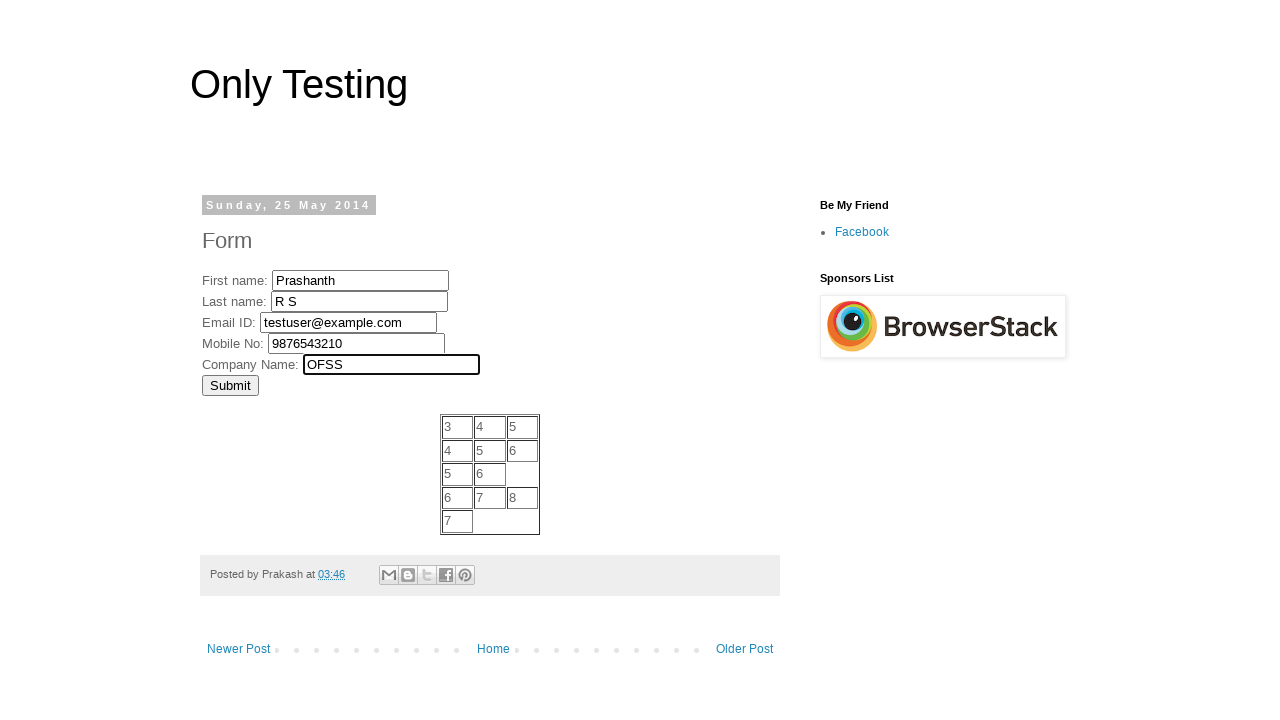

Clicked Submit button to submit the form at (230, 385) on xpath=//input[@value='Submit']
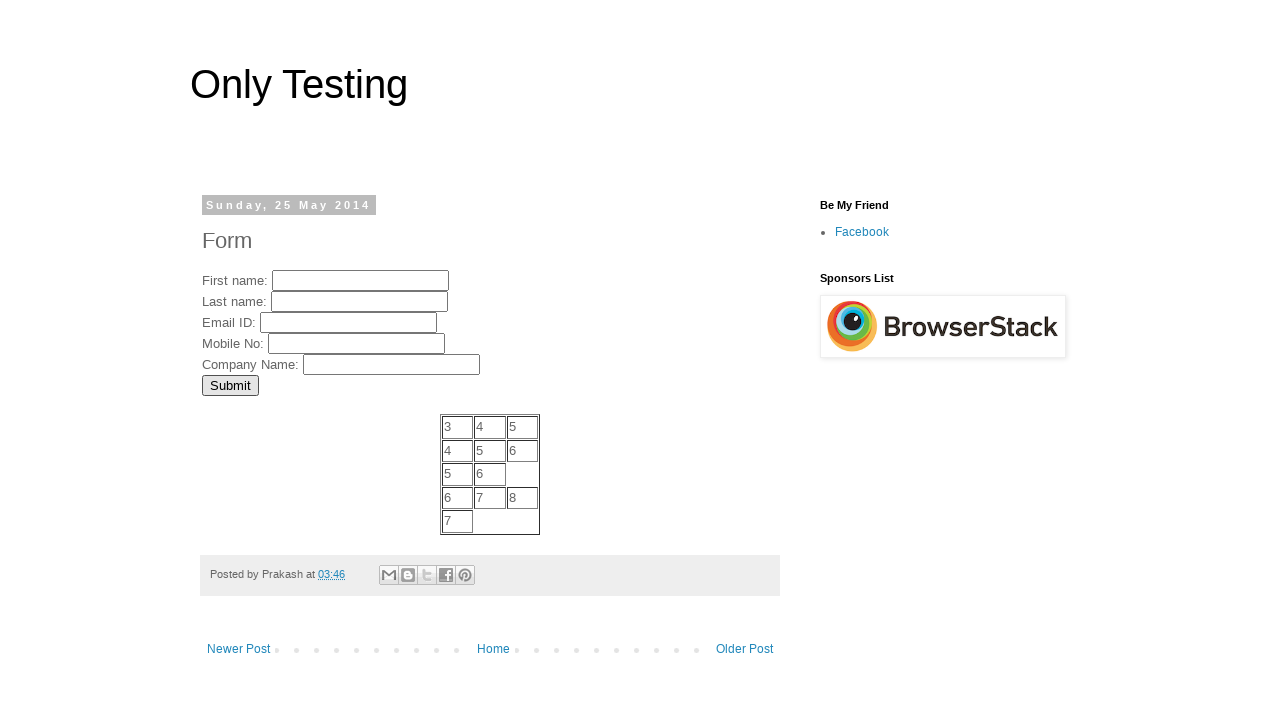

Set up dialog handler to accept confirmation alert
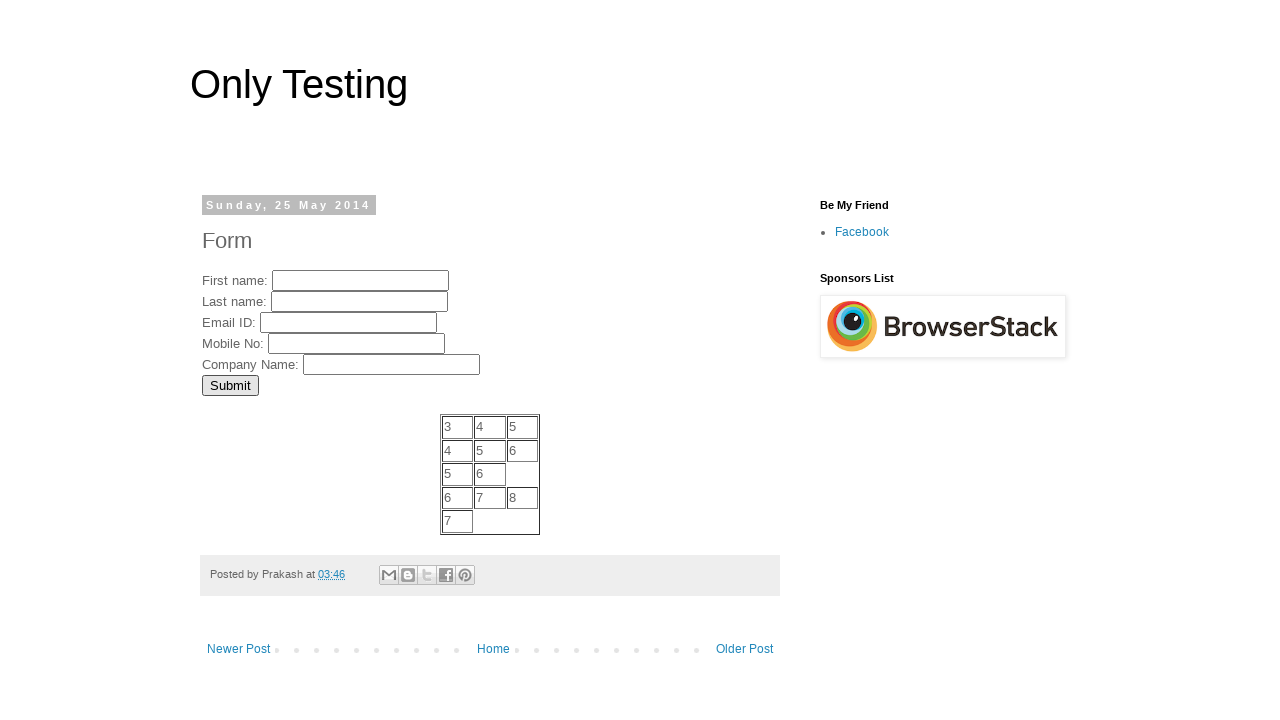

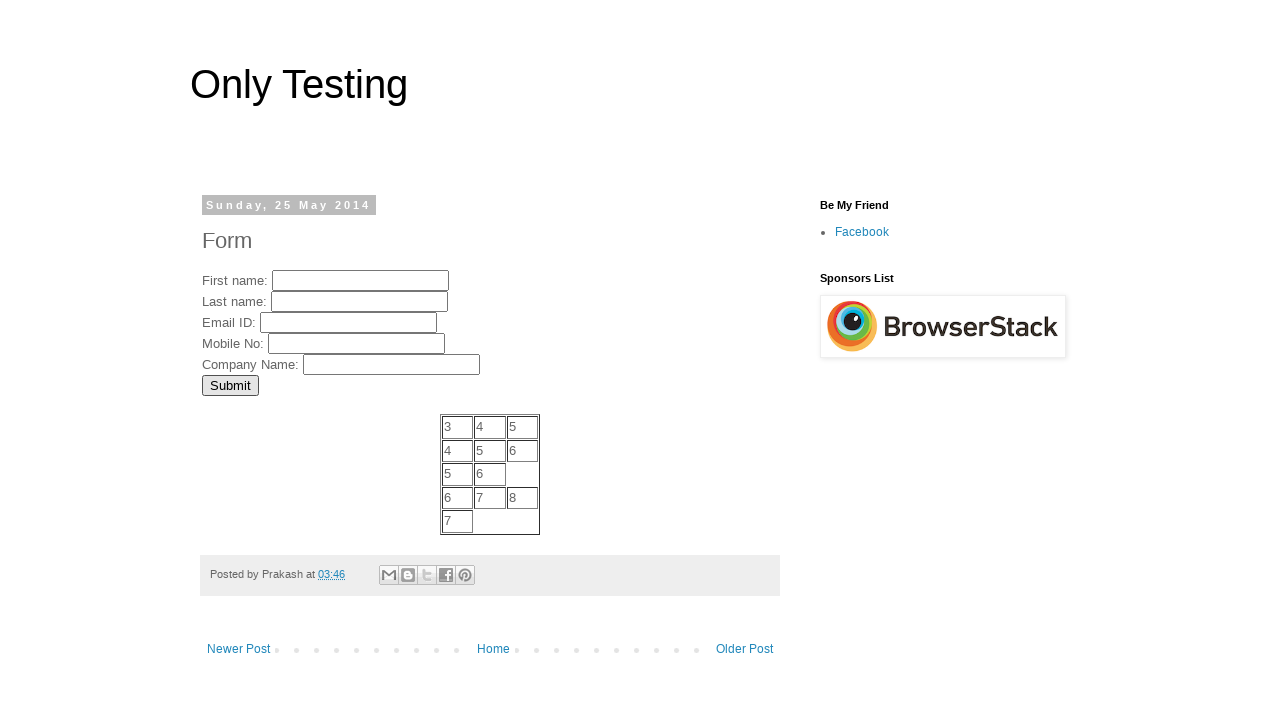